Tests drag and drop interaction by dragging an element to a droppable target

Starting URL: https://demoqa.com/

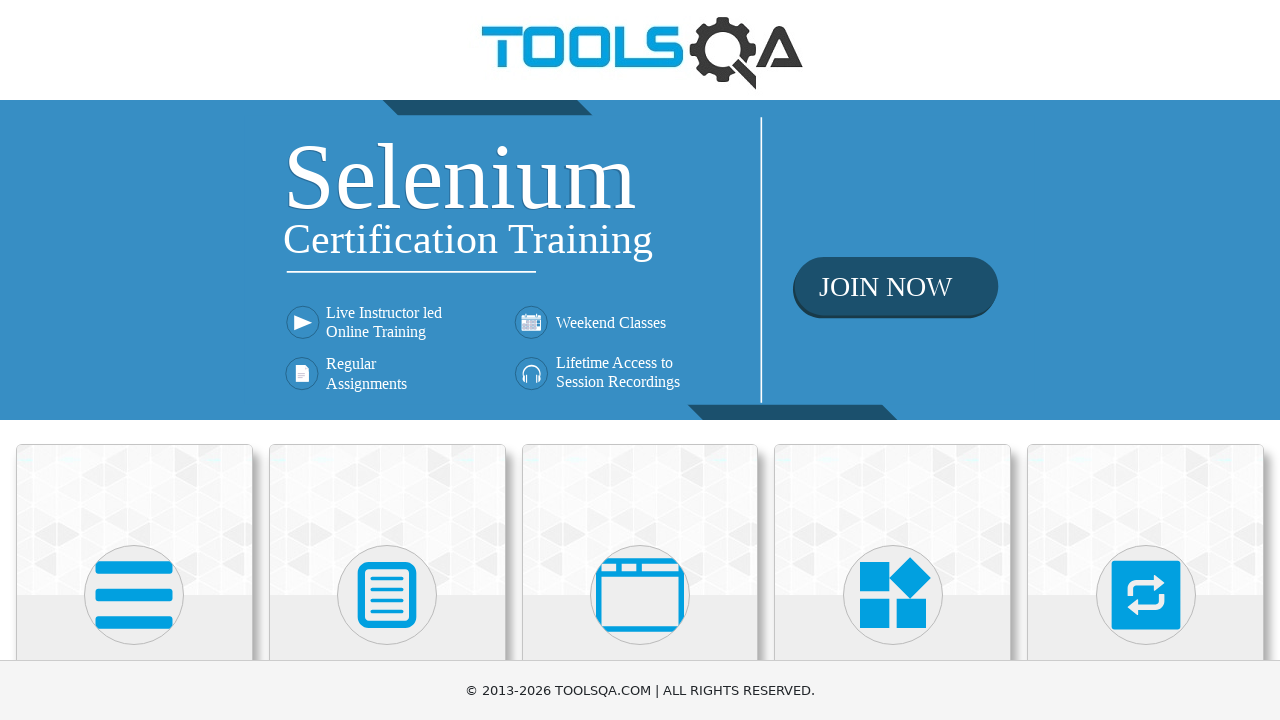

Clicked on Interactions card at (1146, 360) on xpath=//h5[text()='Interactions']
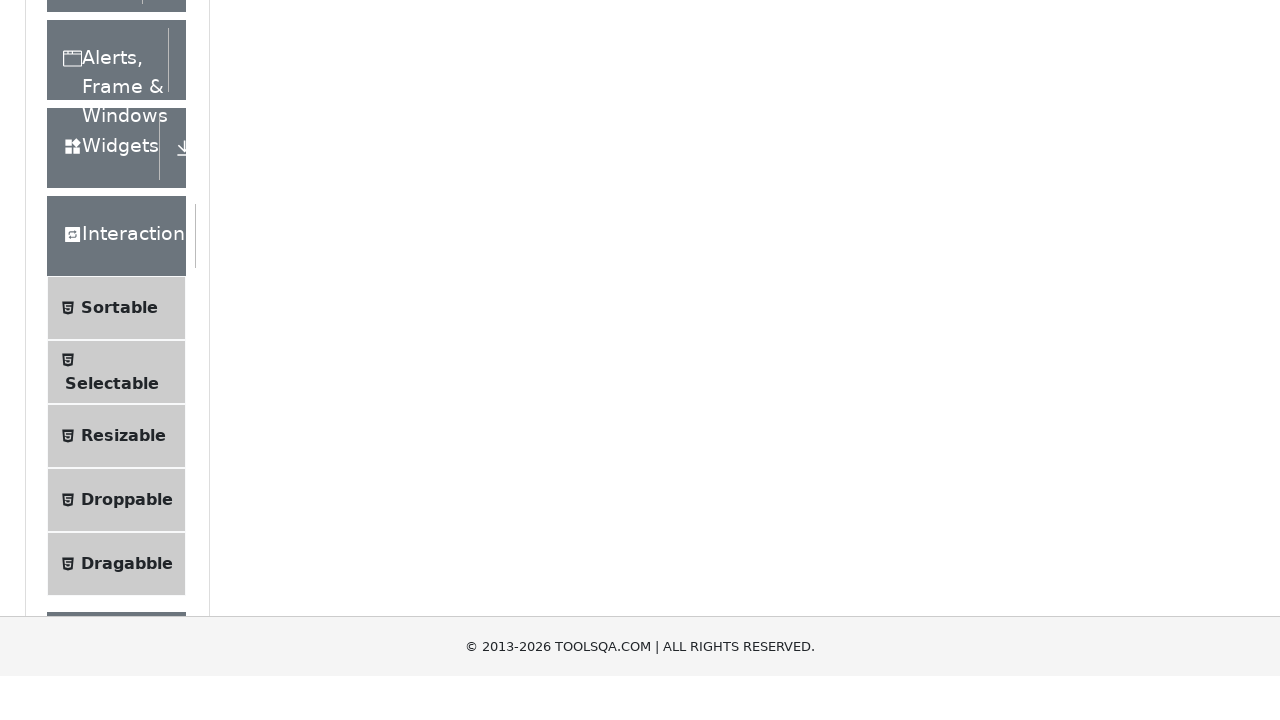

Located Droppable menu item
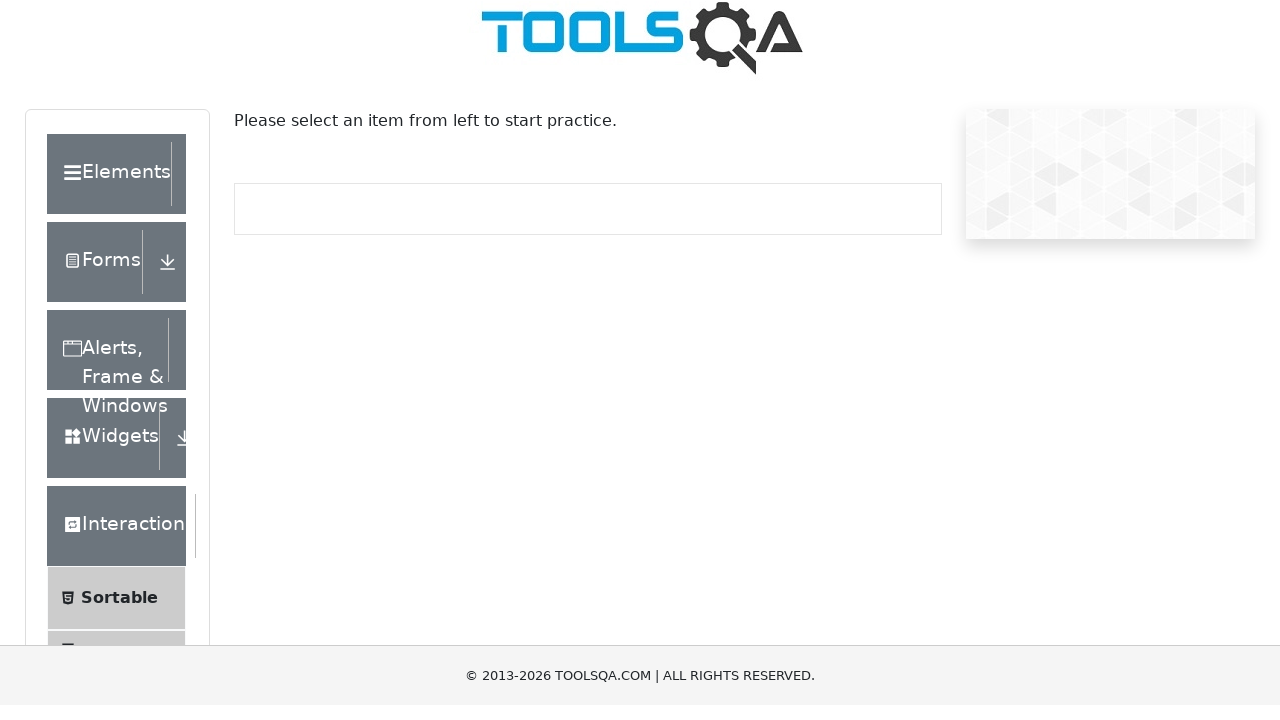

Scrolled Droppable menu item into view
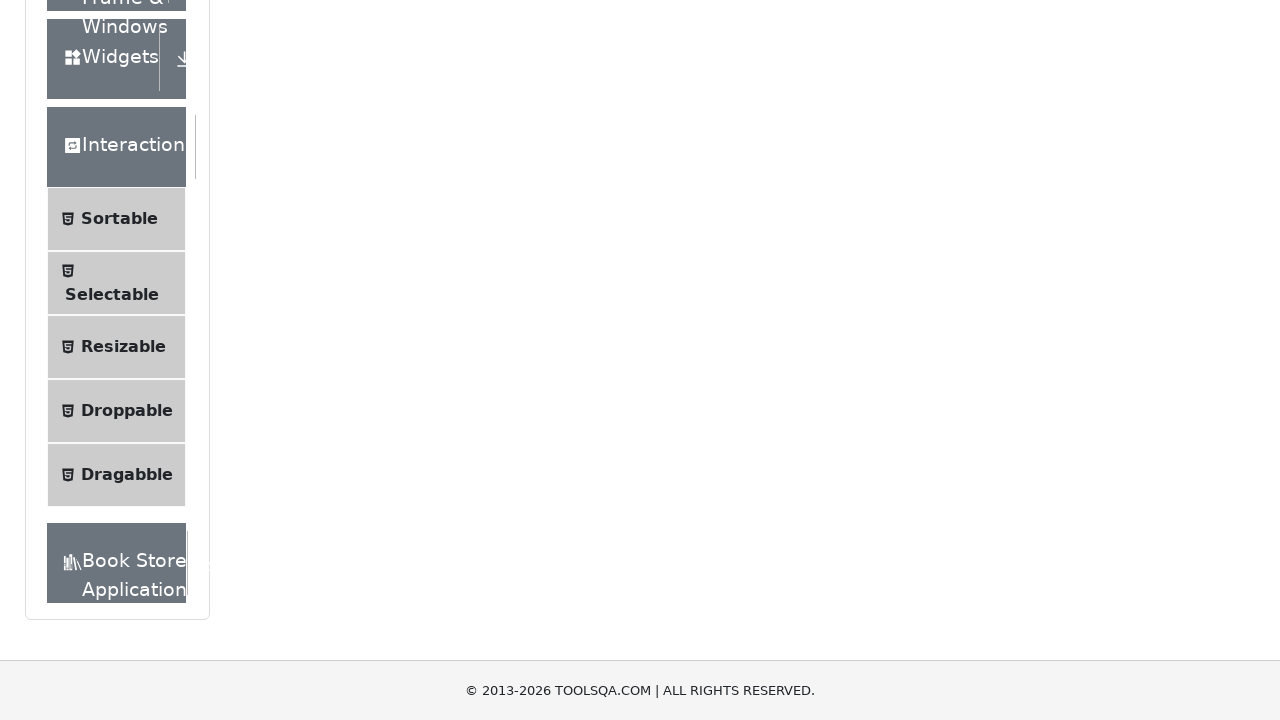

Clicked on Droppable menu item at (116, 411) on (//li[@id='item-3'])[4]
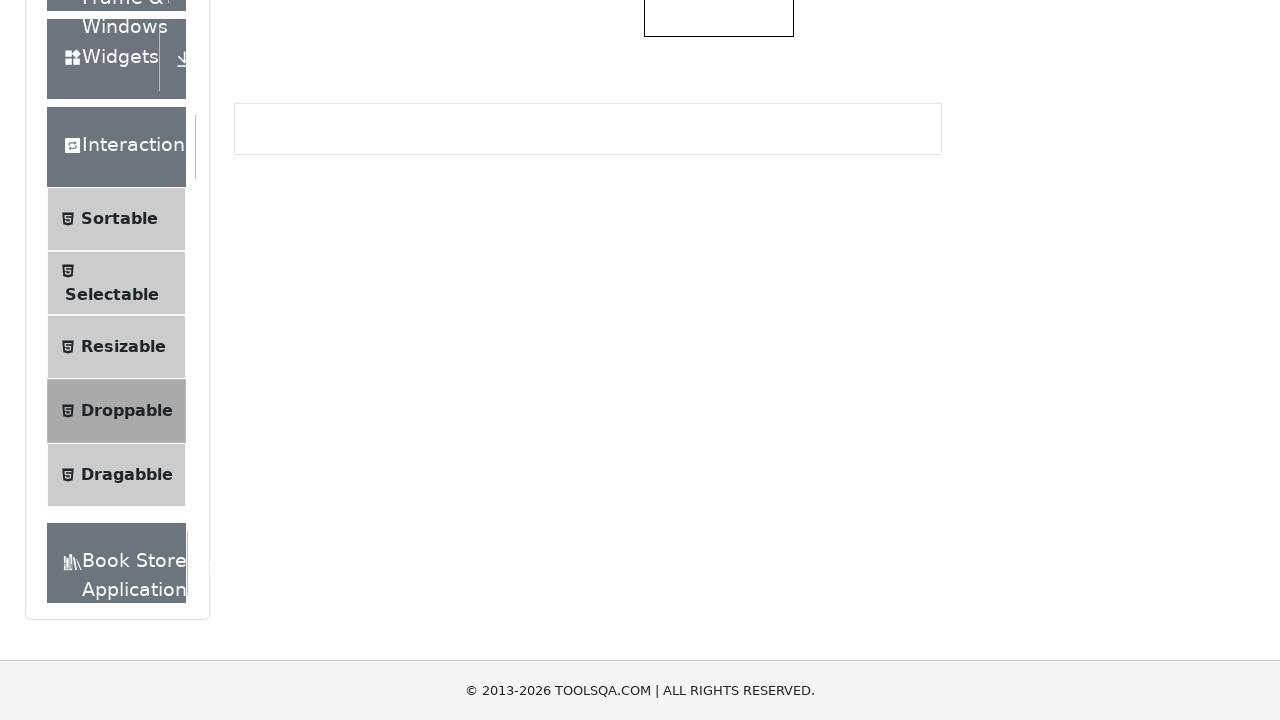

Waited for page to load
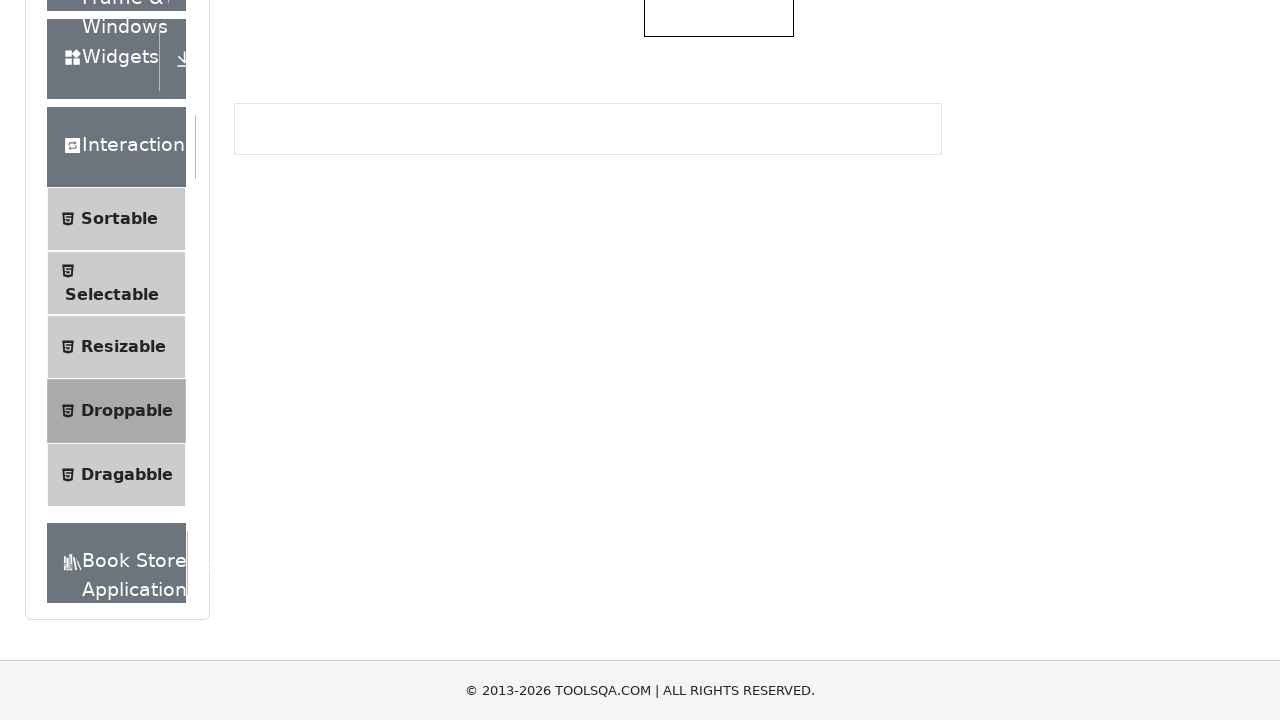

Dragged element to droppable target at (719, 356)
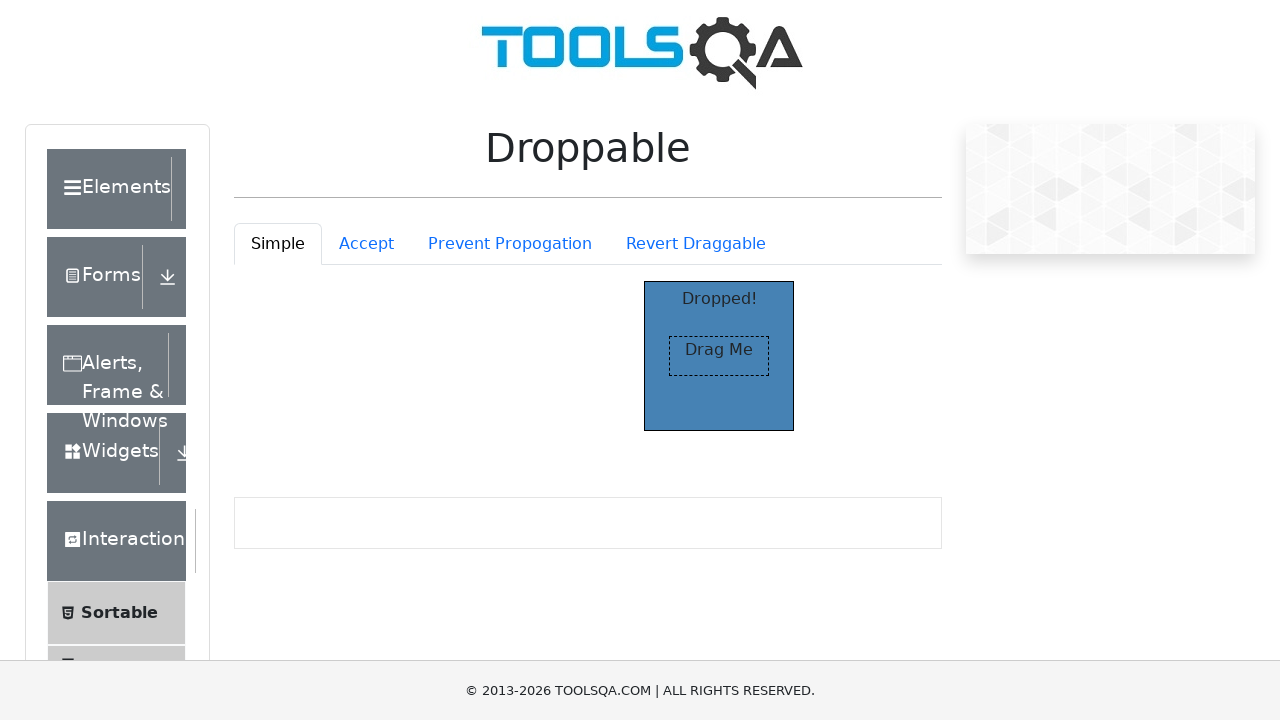

Droppable target is visible, drag and drop complete
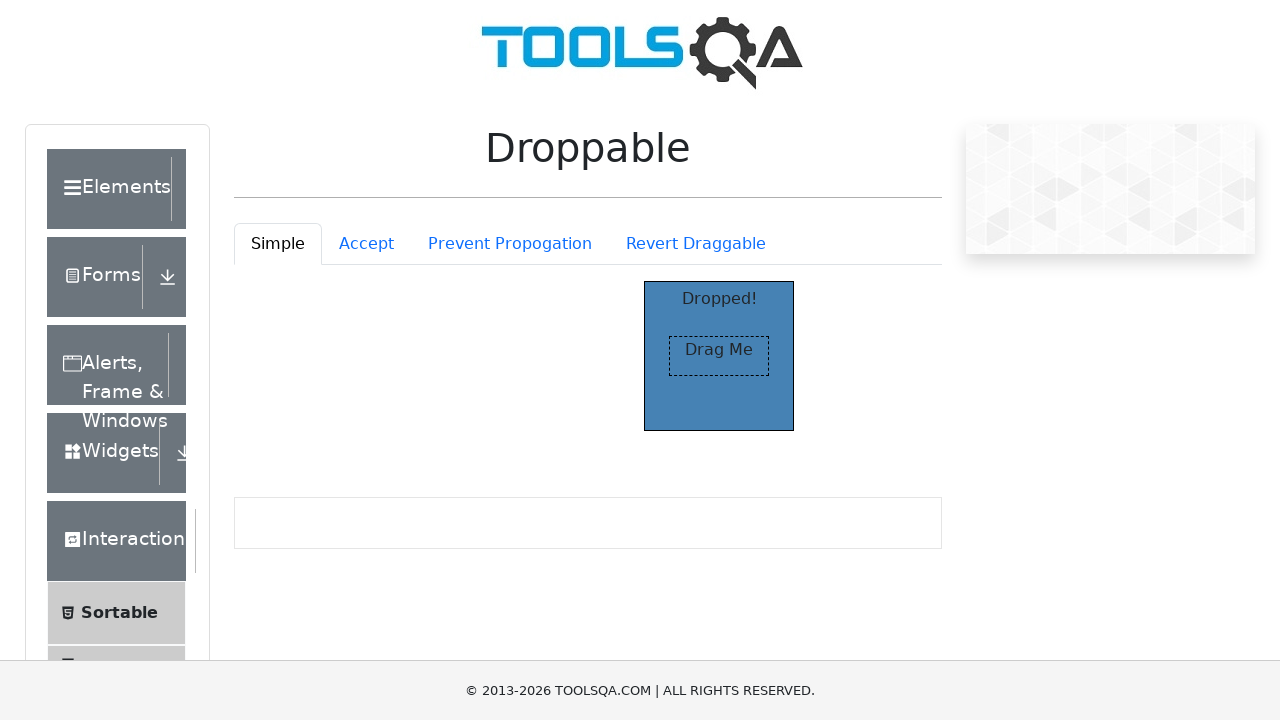

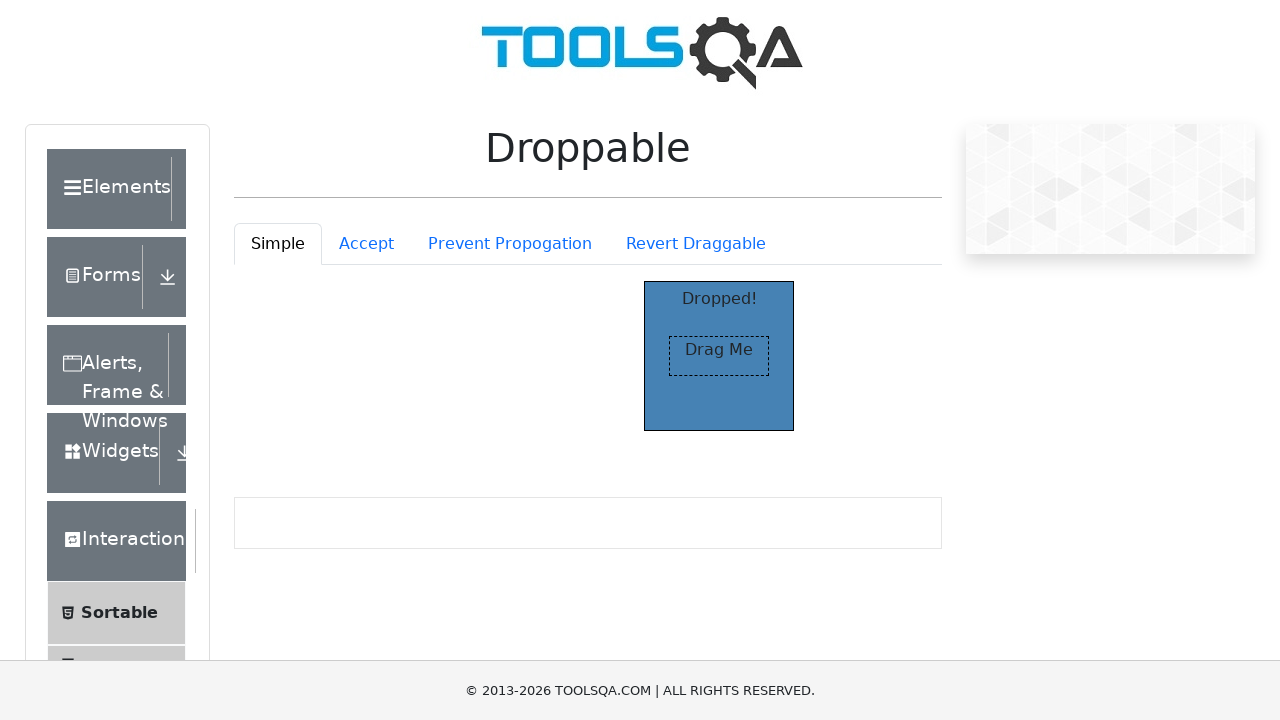